Tests A/B testing opt-out by visiting the split test page, adding an optimizelyOptOut cookie, refreshing the page, and verifying the heading shows "No A/B Test"

Starting URL: http://the-internet.herokuapp.com/abtest

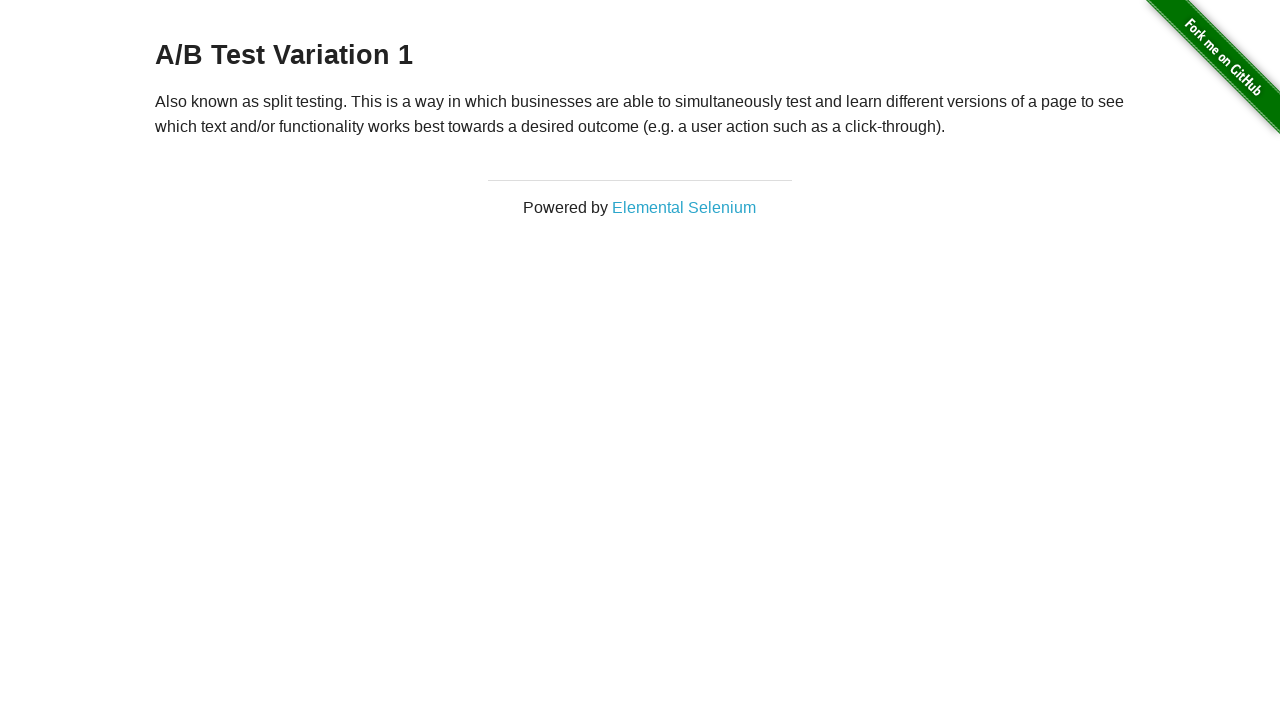

Navigated to A/B test page
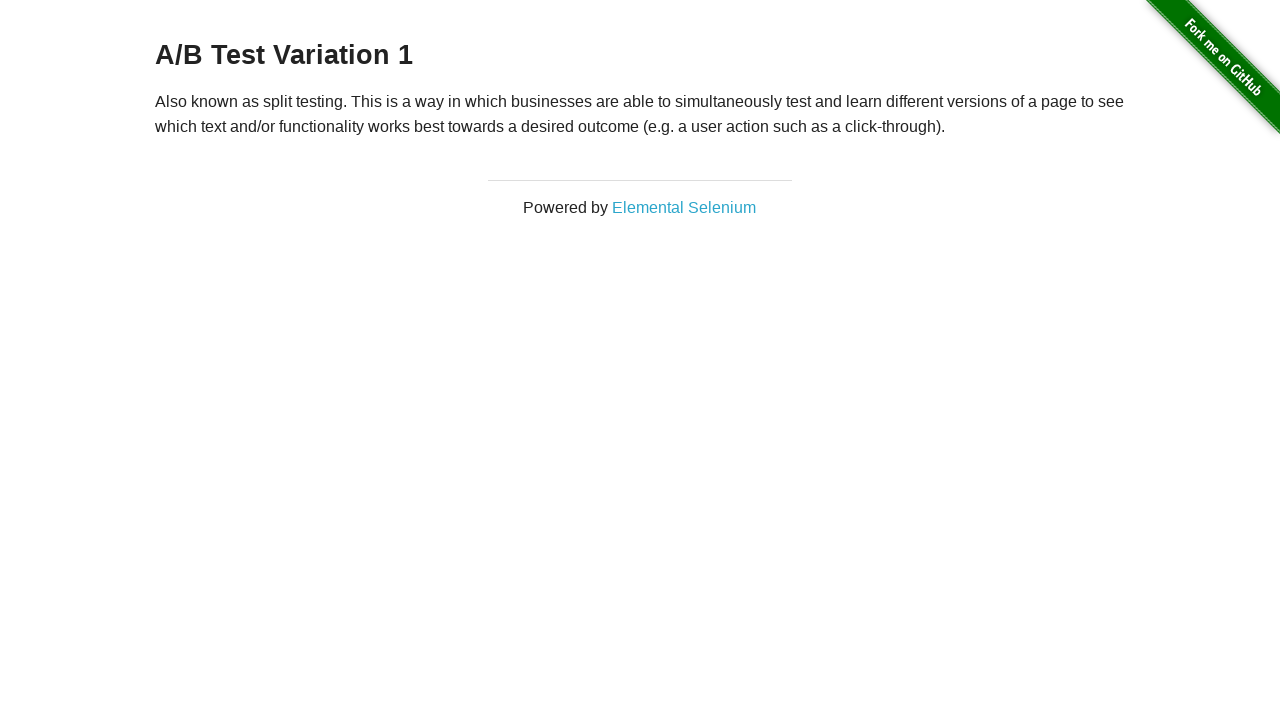

Located heading element
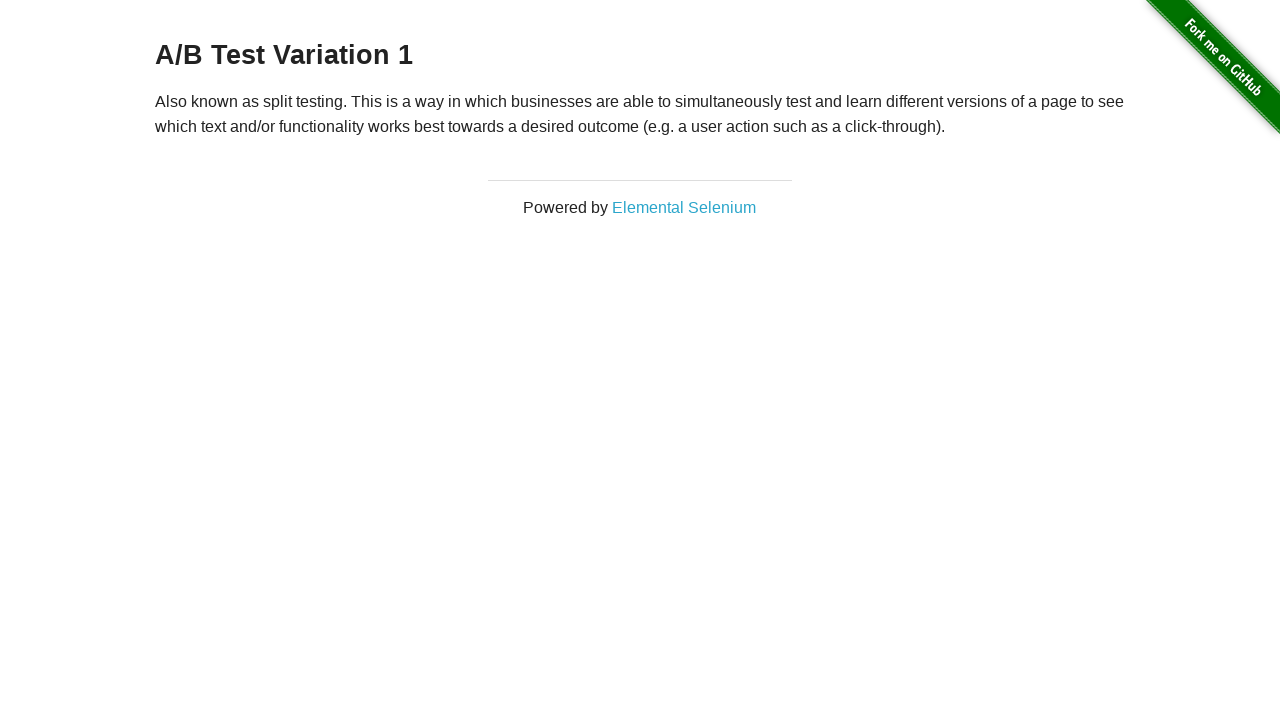

Retrieved initial heading text: 'A/B Test Variation 1'
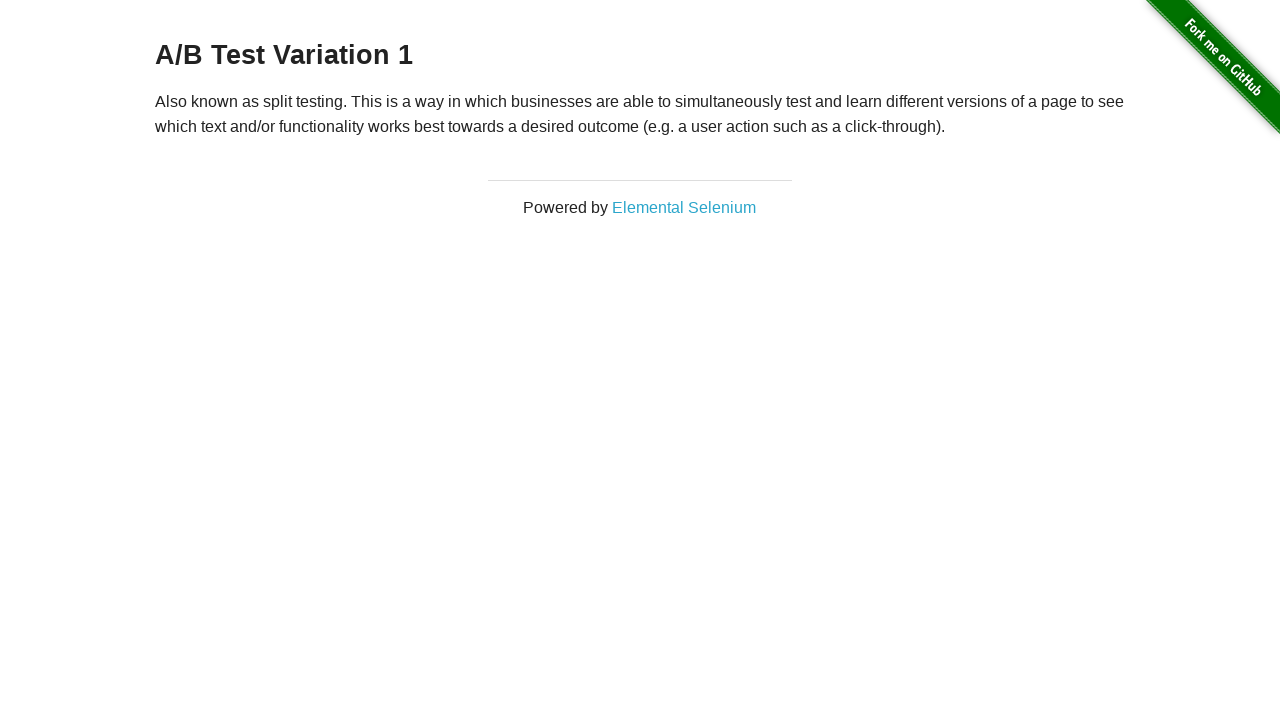

Added optimizelyOptOut cookie to opt out of A/B testing
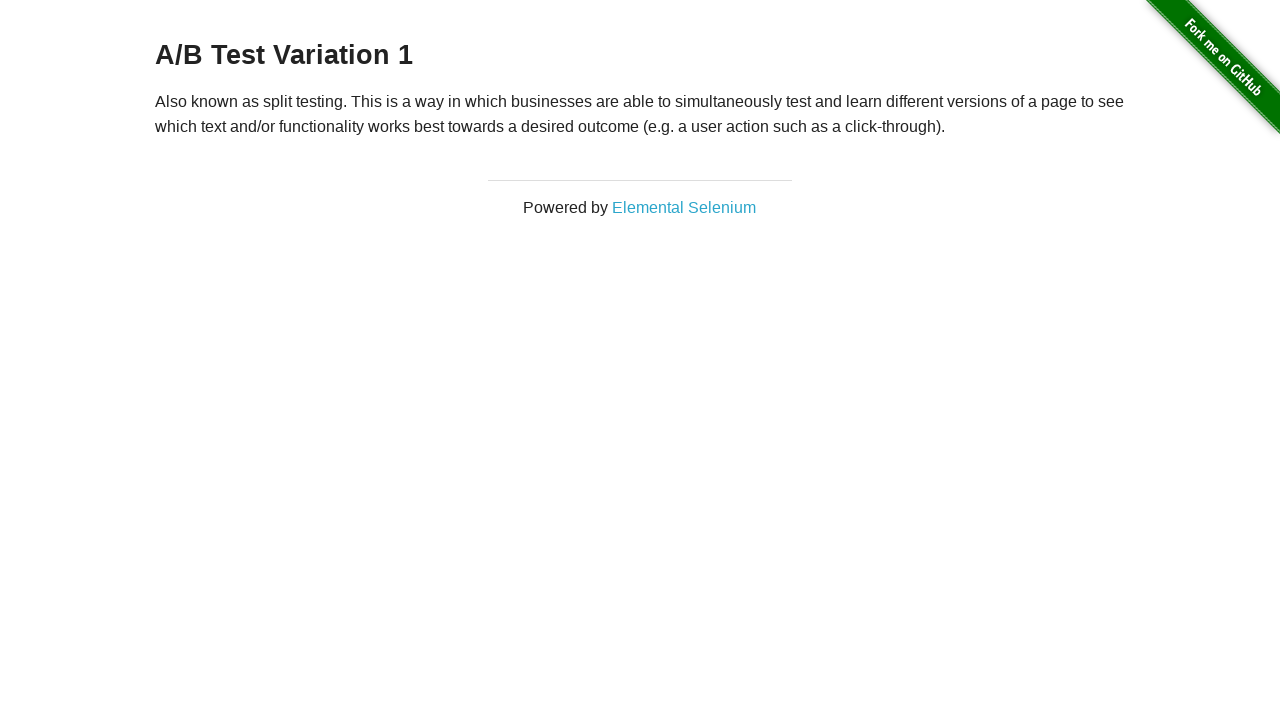

Reloaded page after adding opt-out cookie
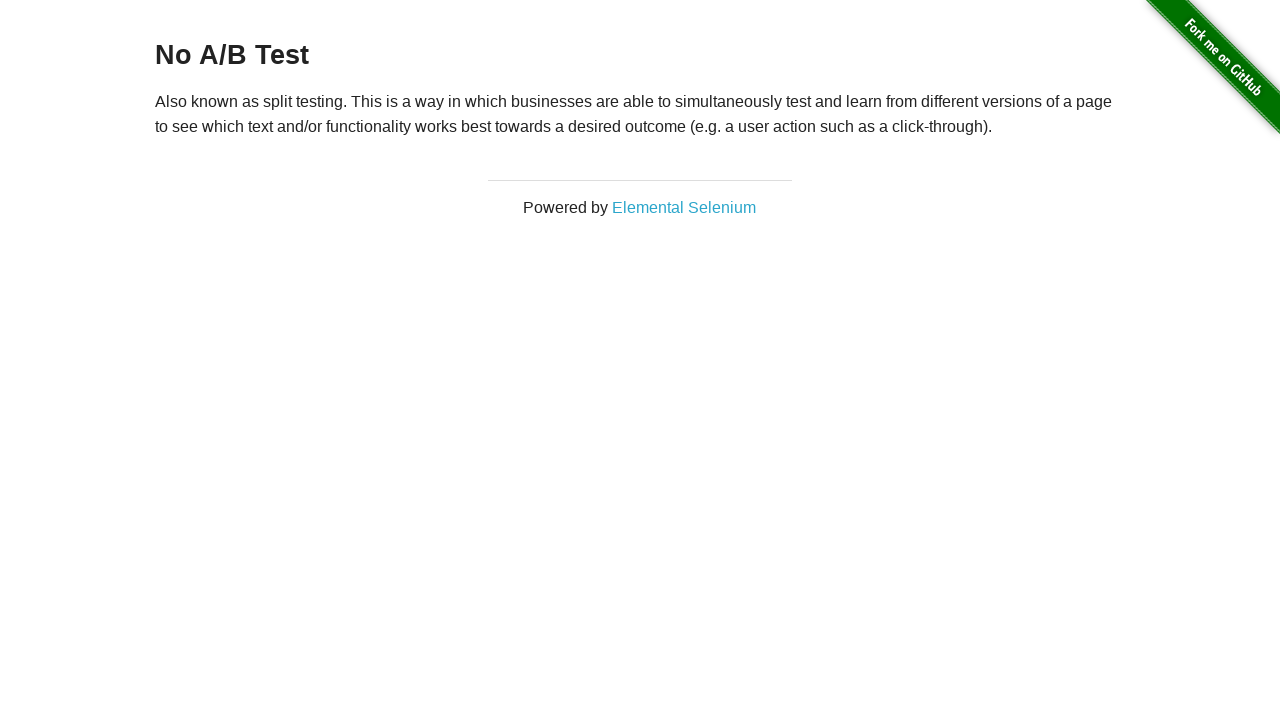

Retrieved updated heading text after reload: 'No A/B Test'
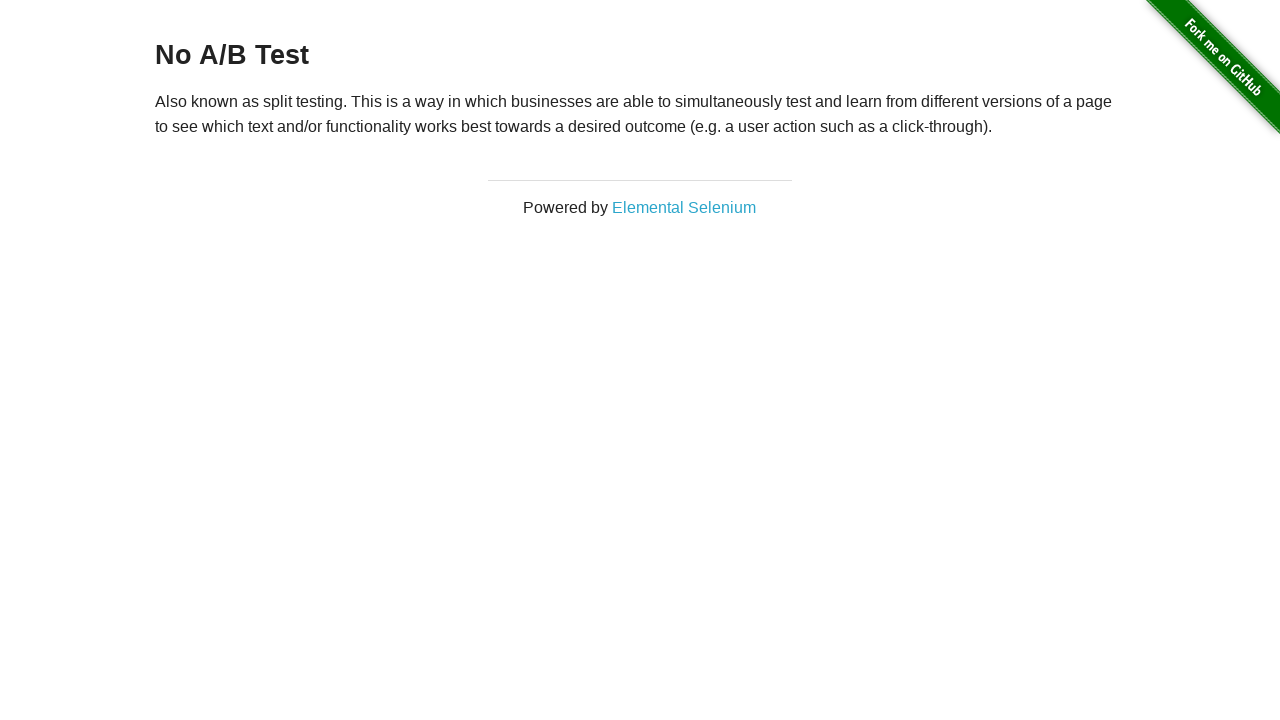

Verified heading shows 'No A/B Test' - opt-out successful
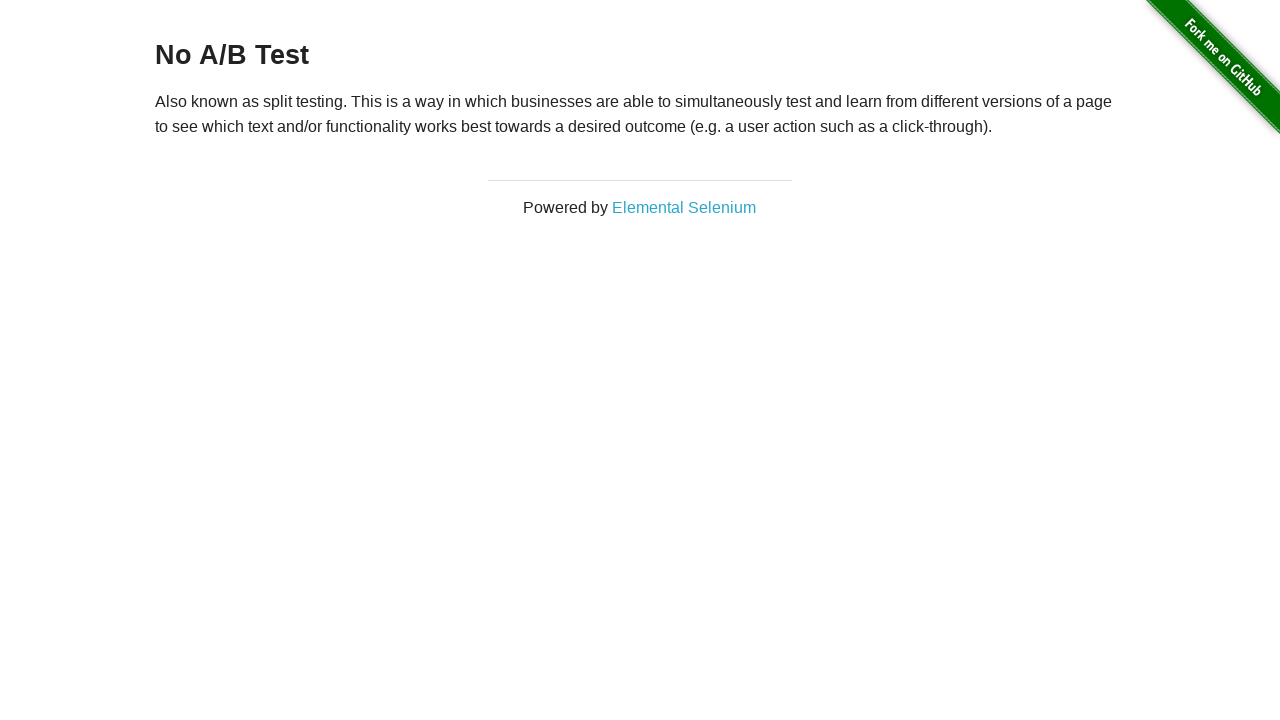

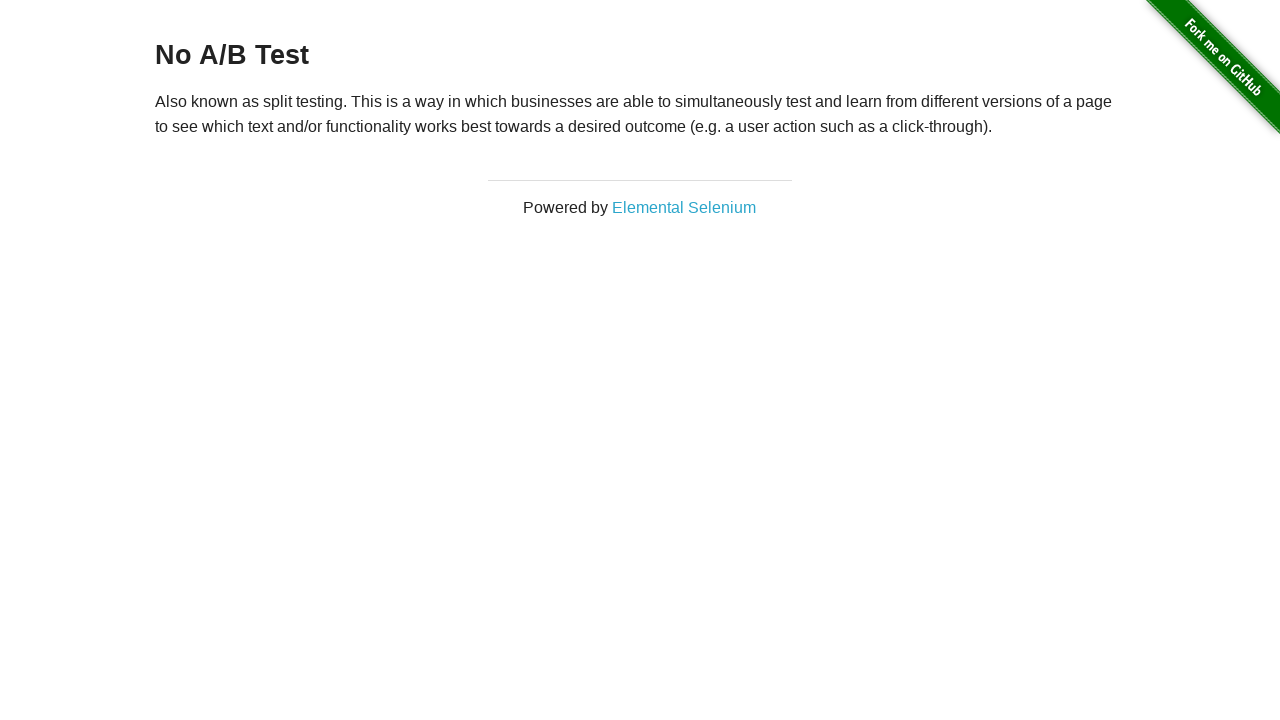